Tests marking all items as completed using the toggle all checkbox

Starting URL: https://demo.playwright.dev/todomvc

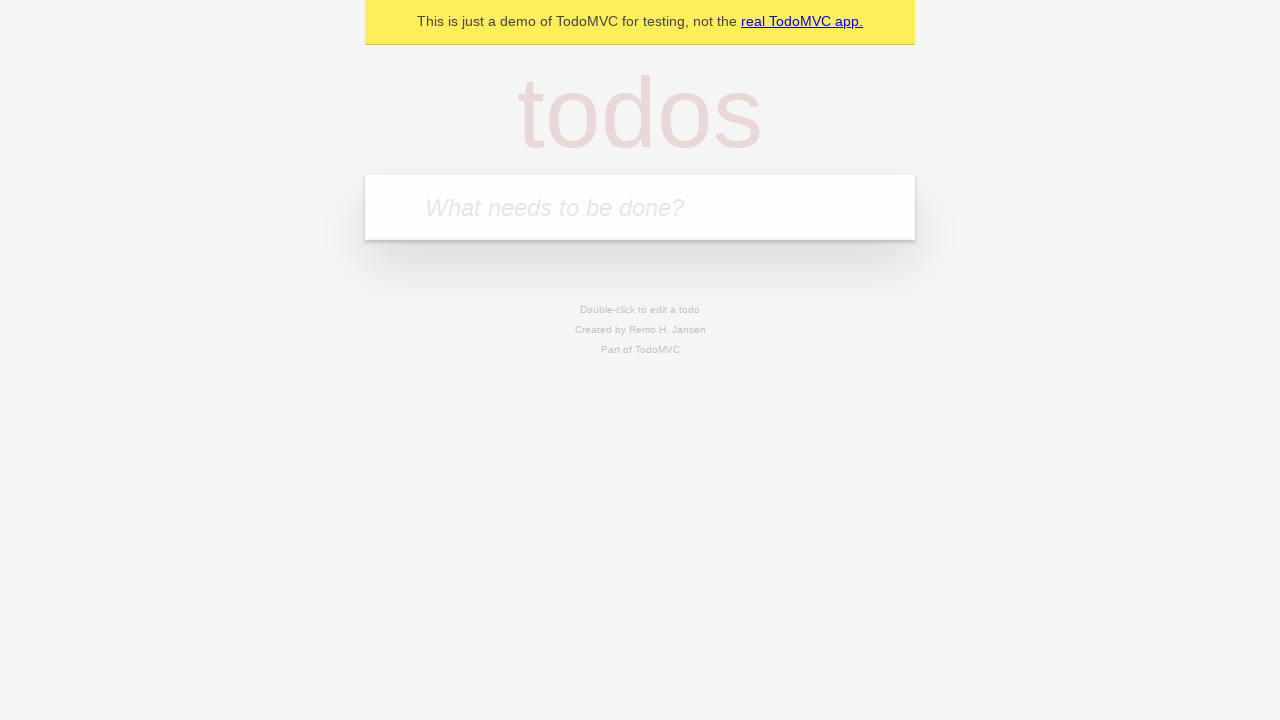

Filled todo input with 'buy some cheese' on internal:attr=[placeholder="What needs to be done?"i]
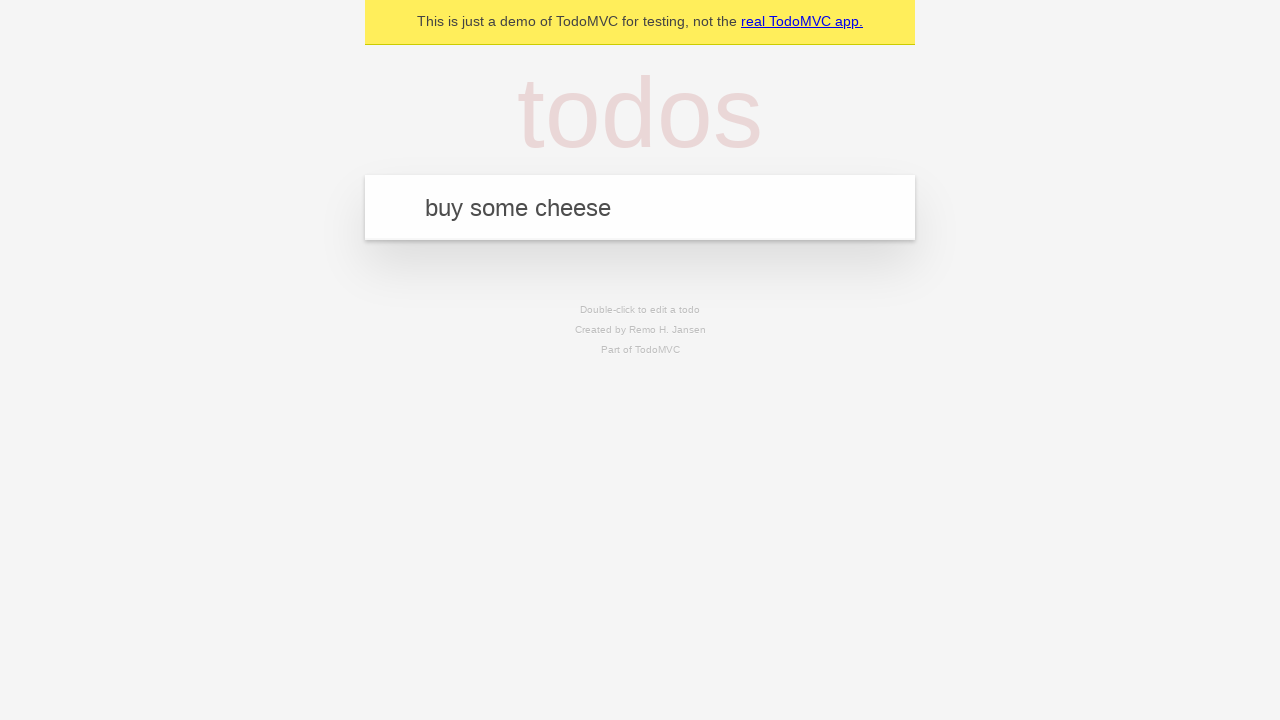

Pressed Enter to add first todo on internal:attr=[placeholder="What needs to be done?"i]
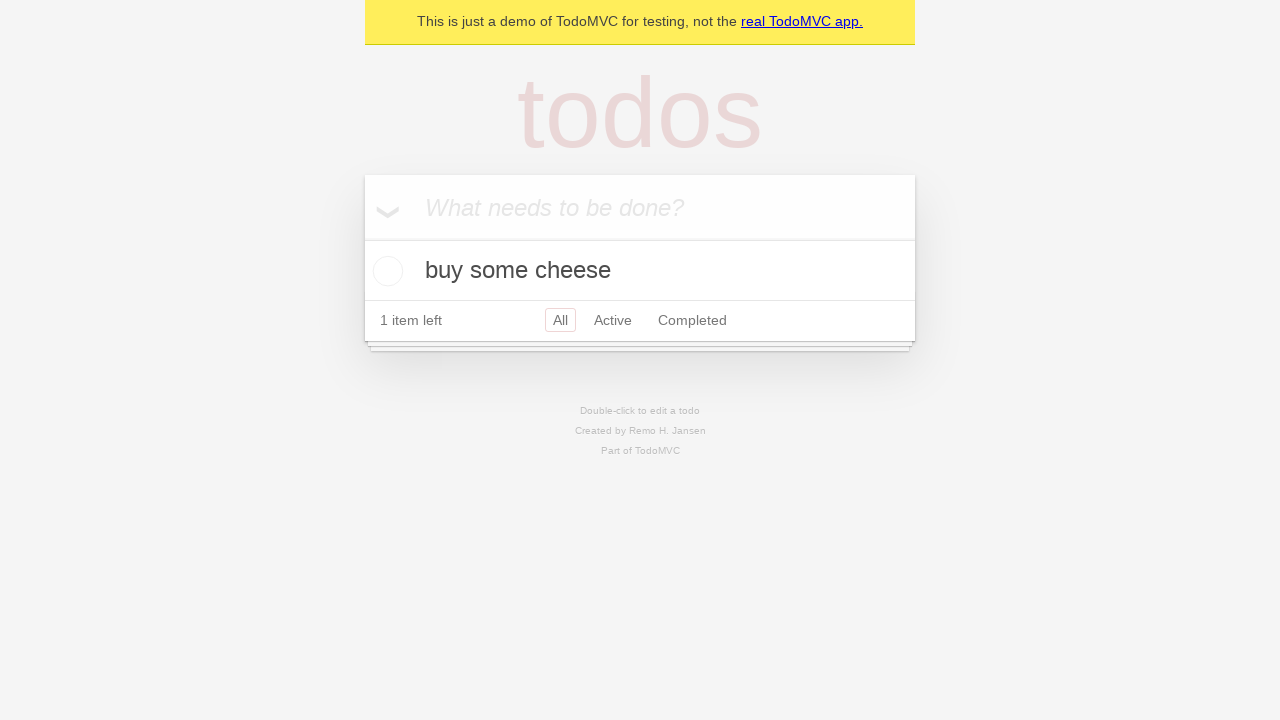

Filled todo input with 'feed the cat' on internal:attr=[placeholder="What needs to be done?"i]
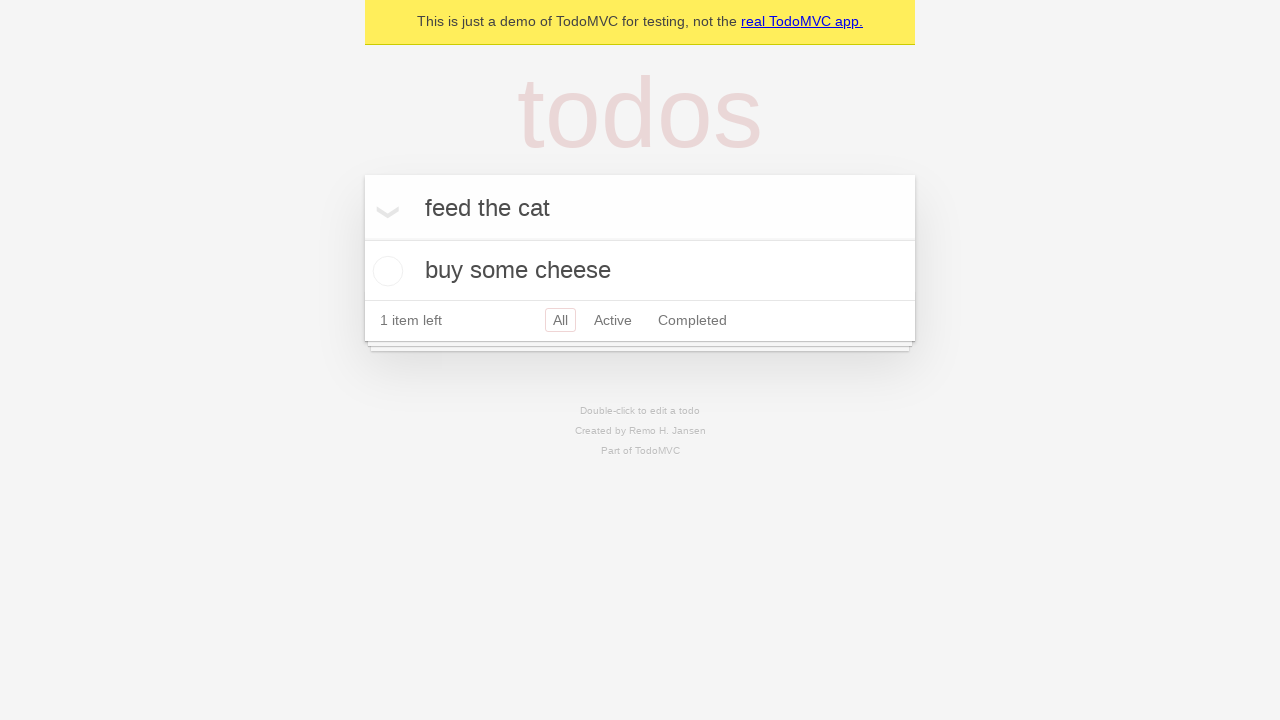

Pressed Enter to add second todo on internal:attr=[placeholder="What needs to be done?"i]
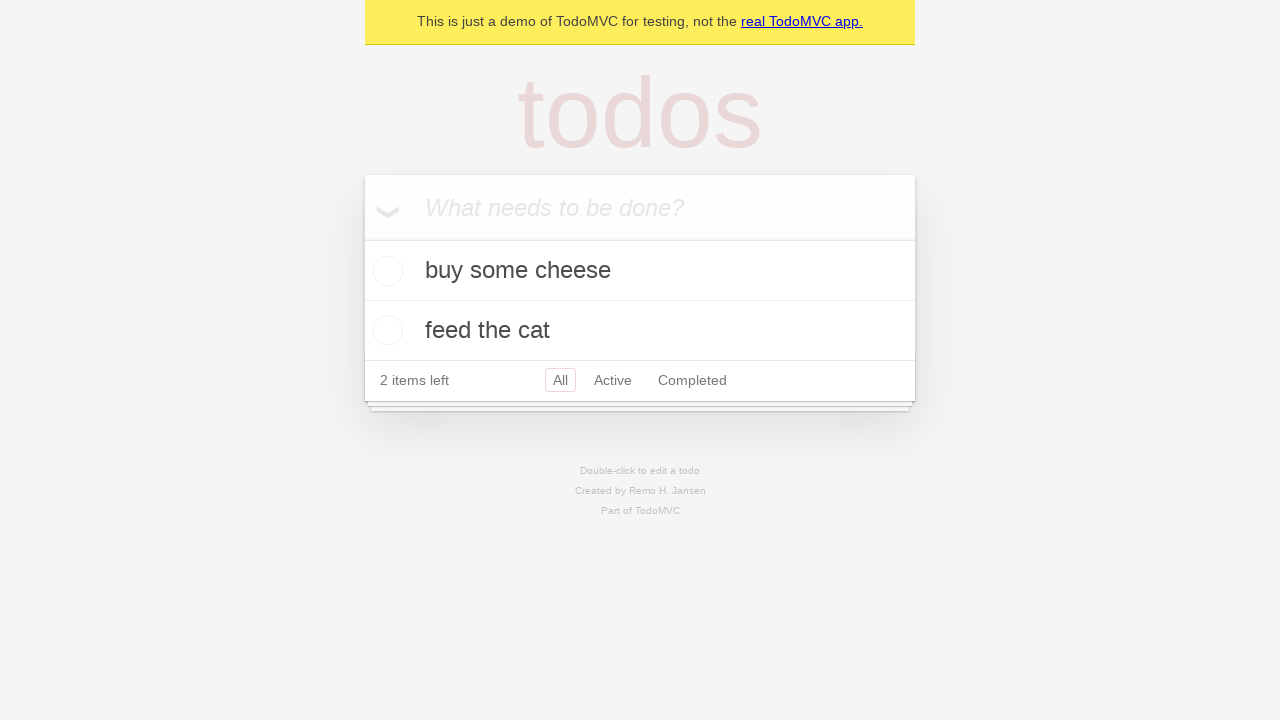

Filled todo input with 'book a doctors appointment' on internal:attr=[placeholder="What needs to be done?"i]
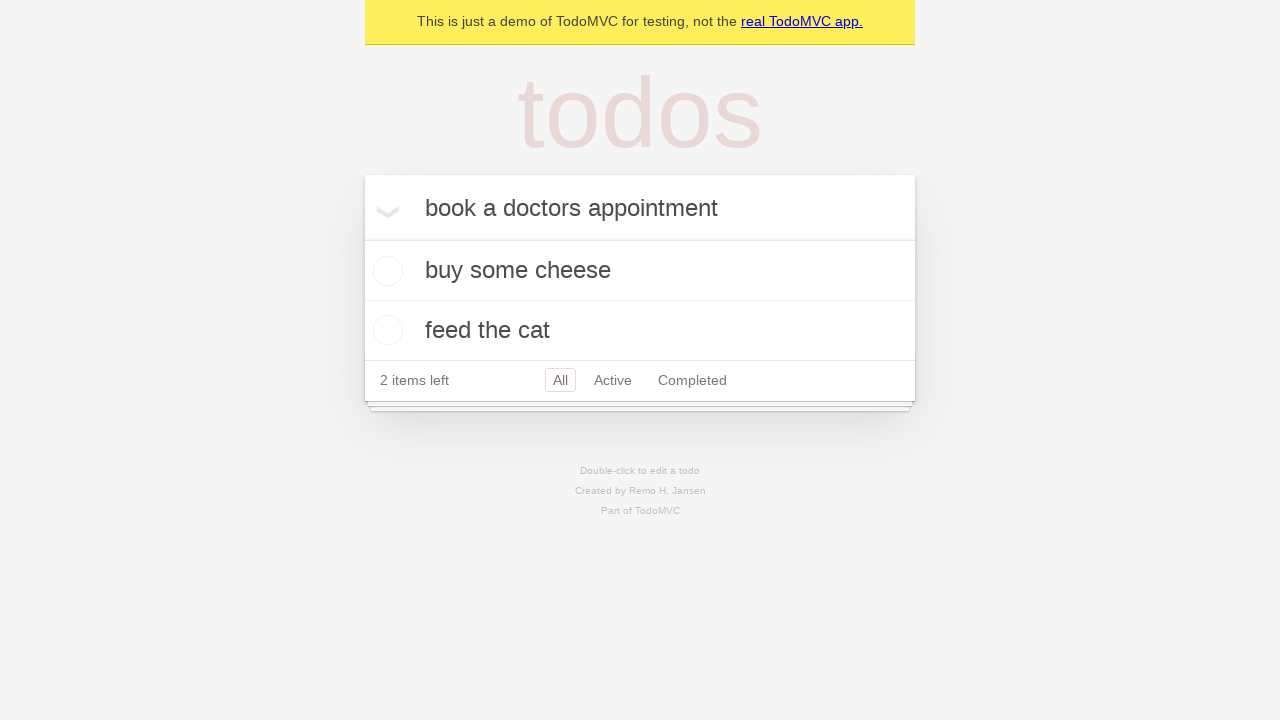

Pressed Enter to add third todo on internal:attr=[placeholder="What needs to be done?"i]
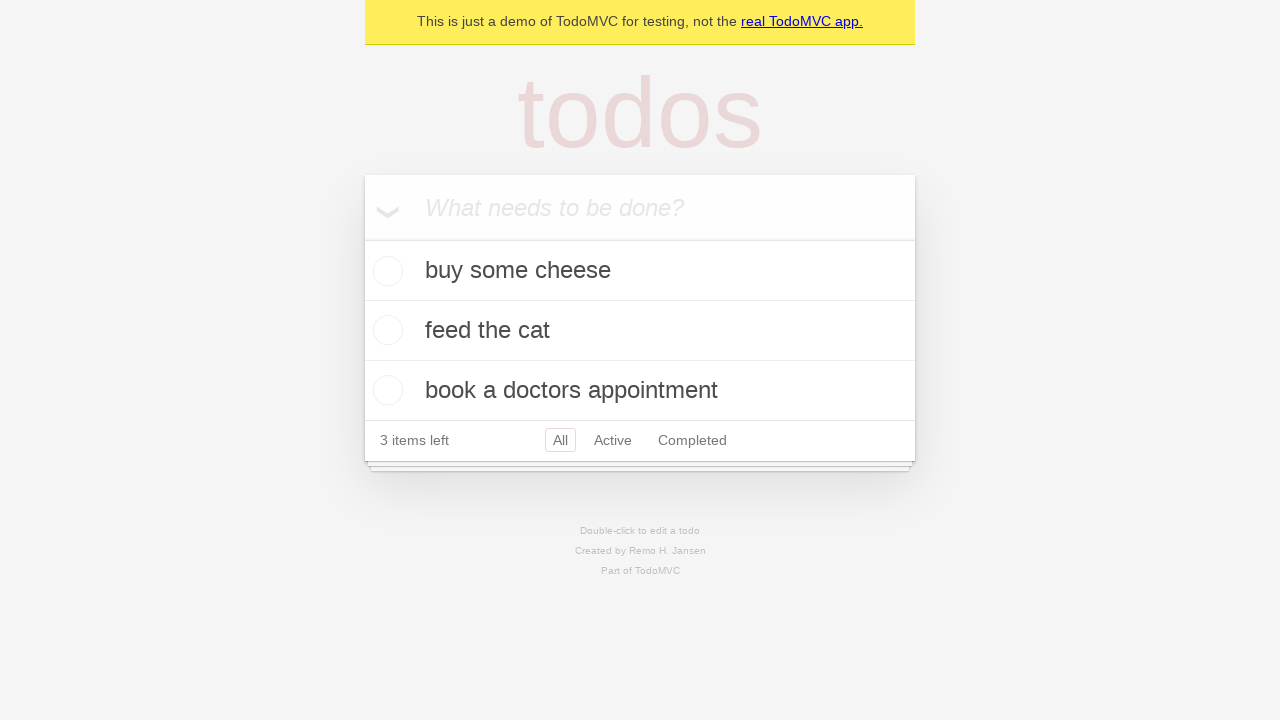

Waited for all three todo items to appear
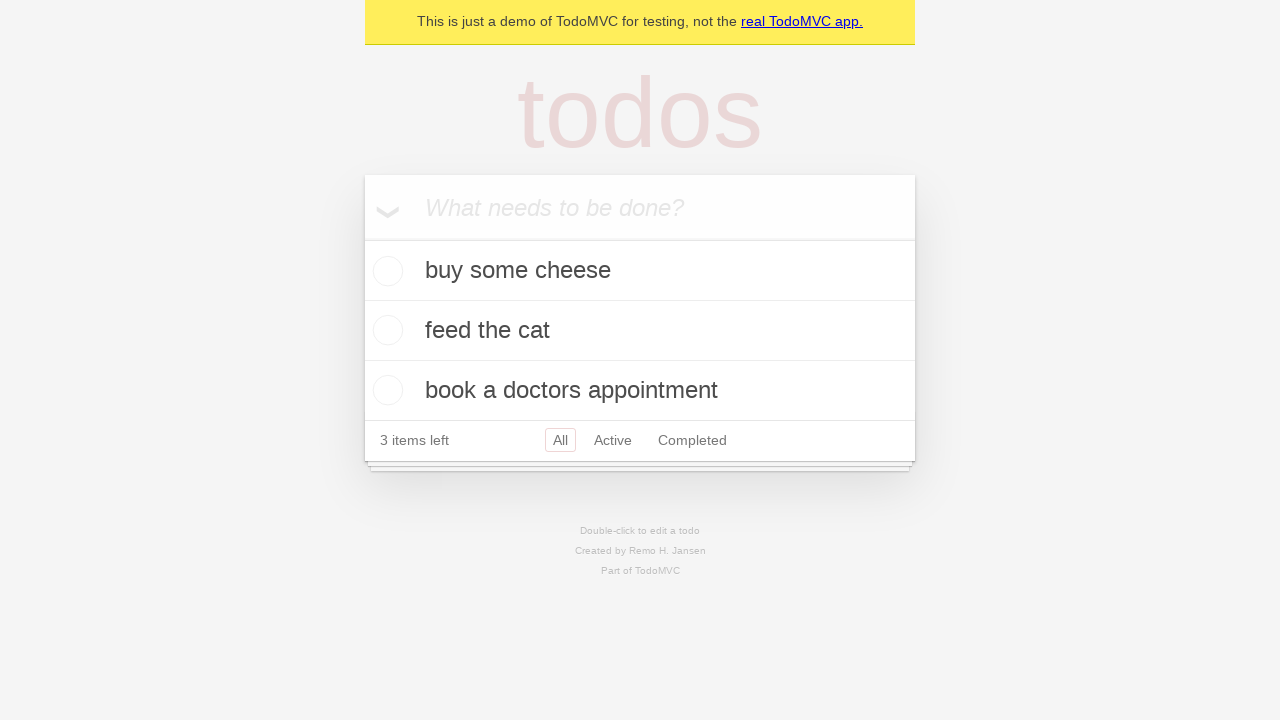

Checked the 'Mark all as complete' checkbox to complete all todos at (362, 238) on internal:label="Mark all as complete"i
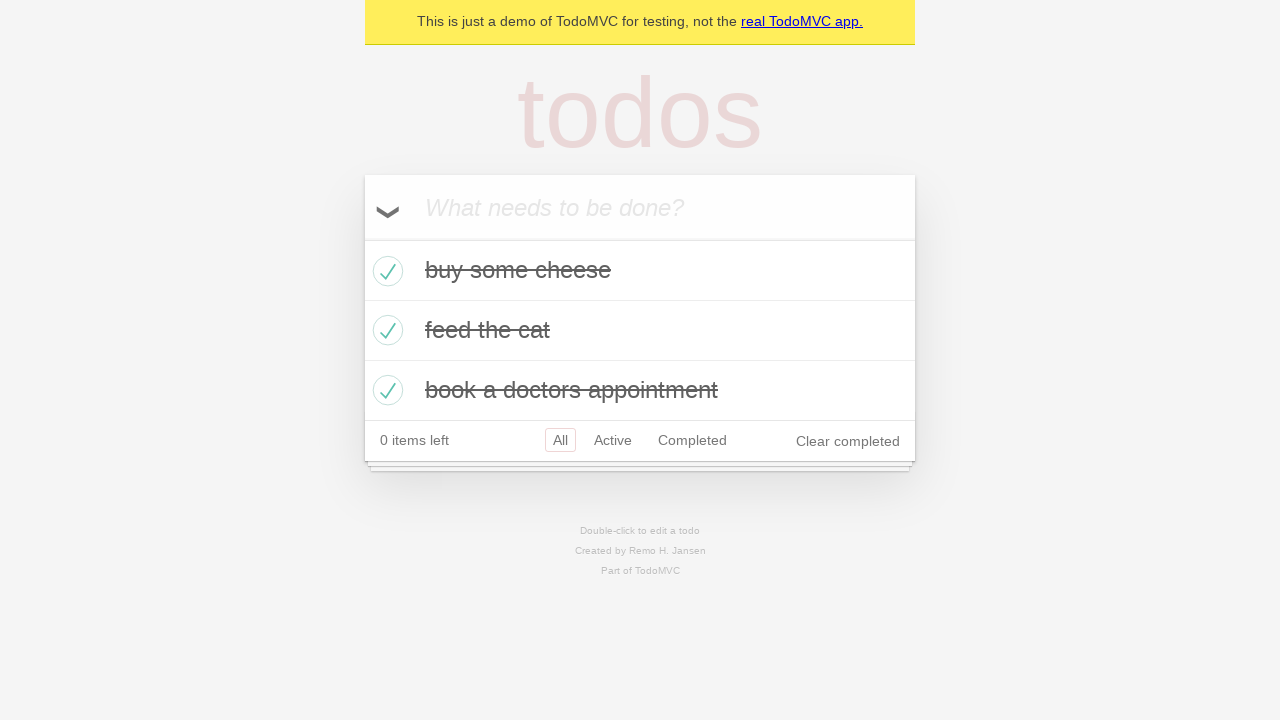

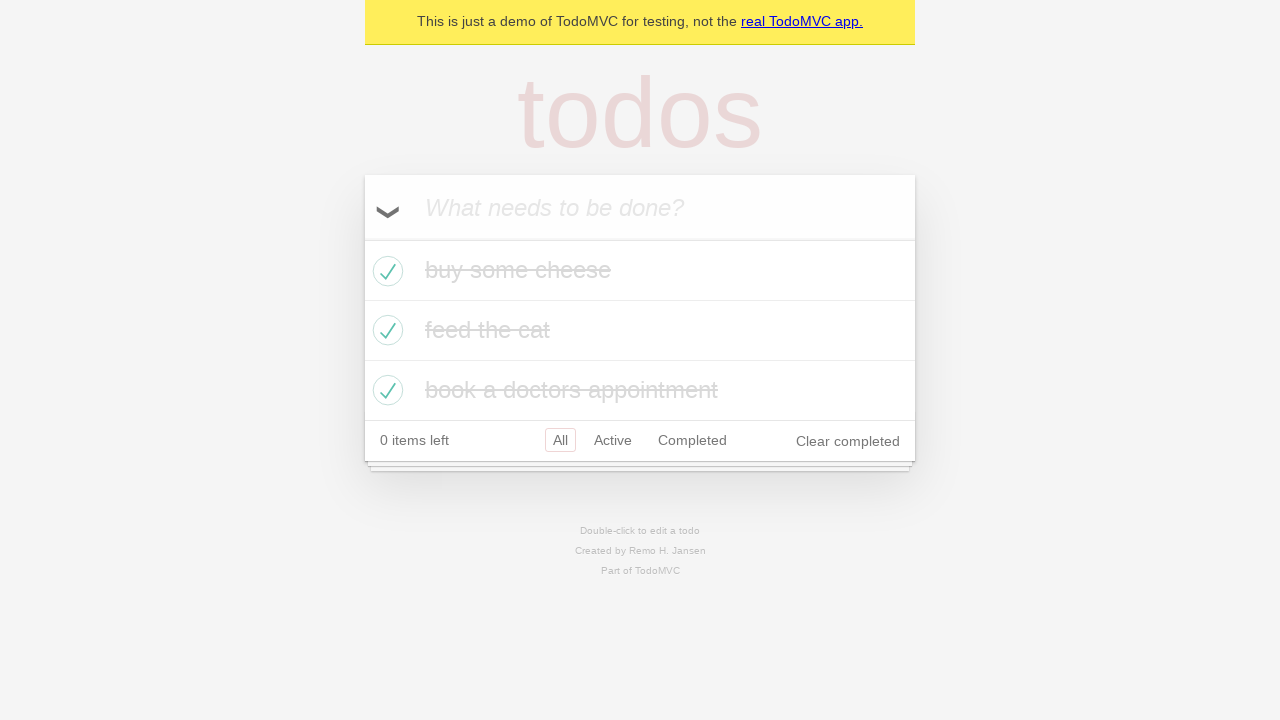